Clicks the back button and verifies navigation to the registration page (index.html)

Starting URL: https://tc-1-final-parte1.vercel.app/tabelaCadastro.html

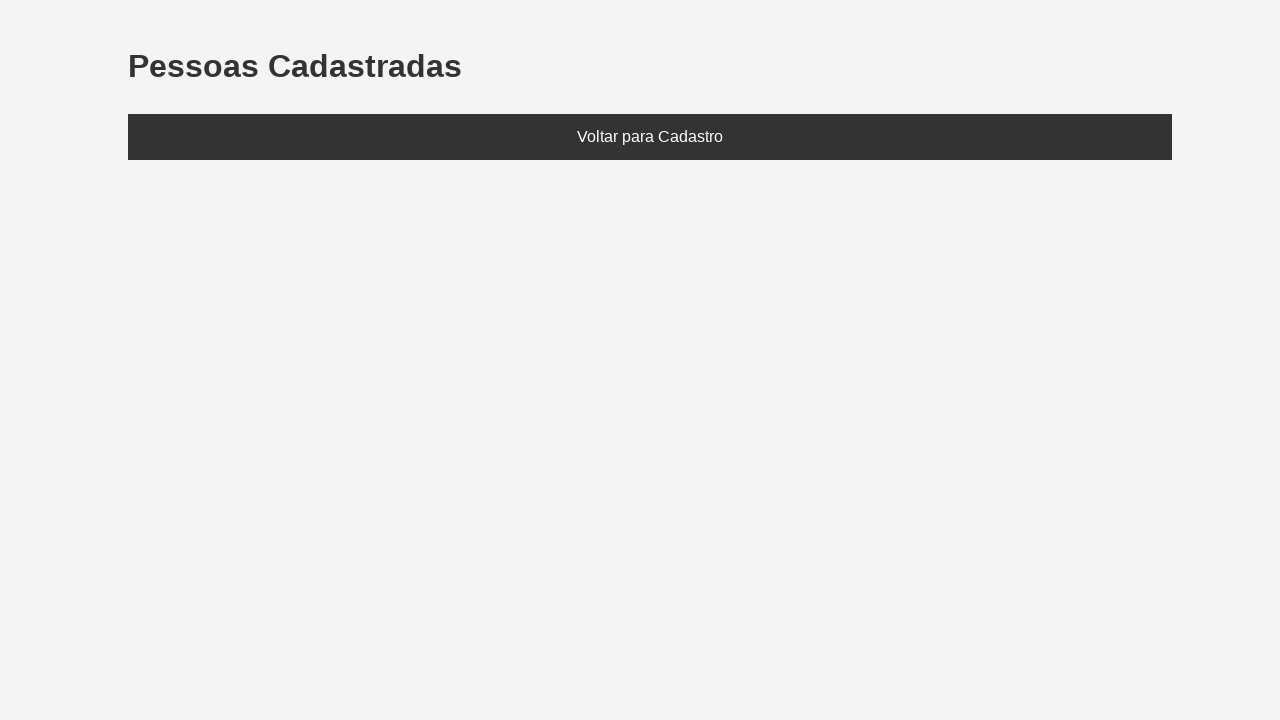

Clicked the back/return button to navigate to registration page at (650, 137) on button:has-text('Voltar'), a:has-text('Voltar'), [class*='voltar'], #voltar
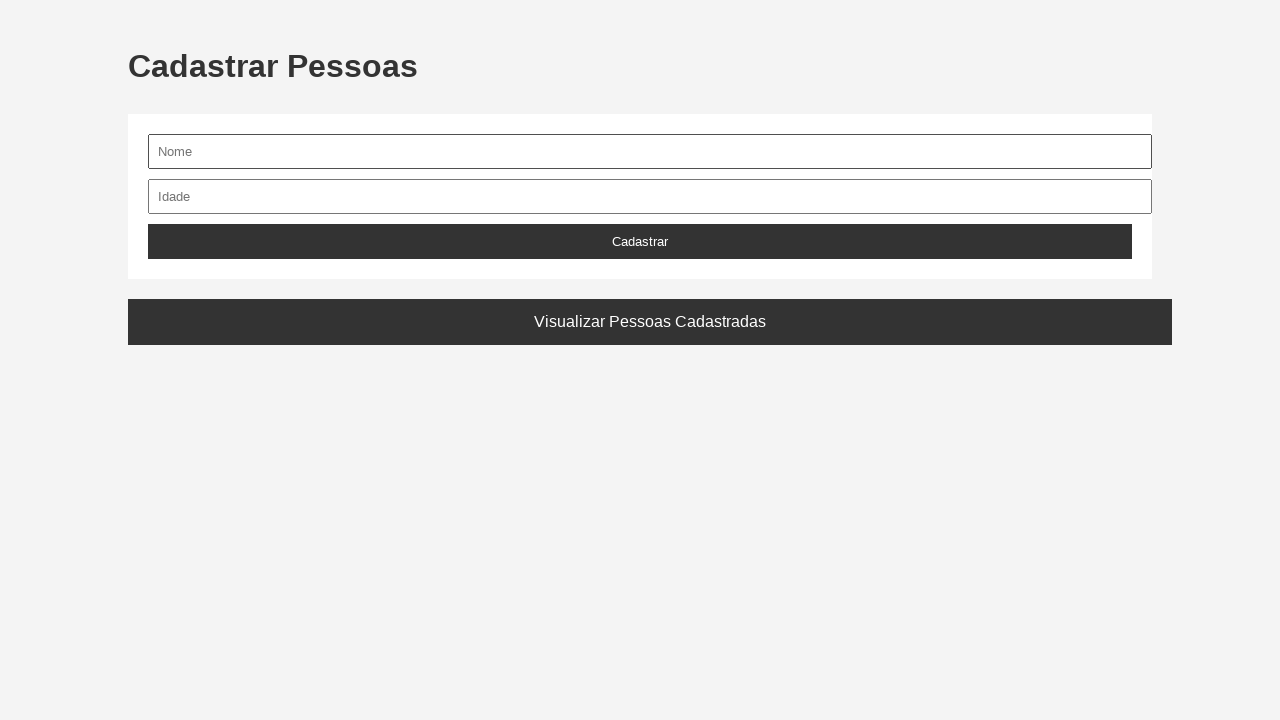

Waited for navigation to index.html
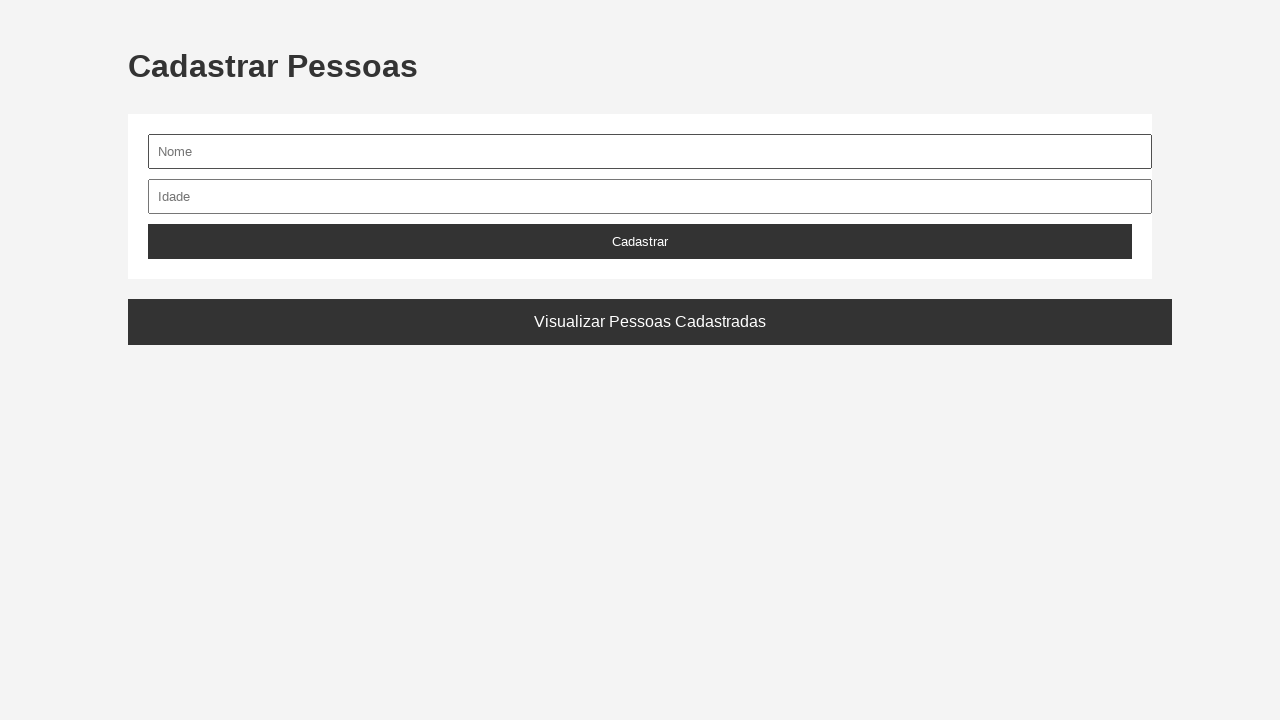

Verified successful navigation to registration page (index.html)
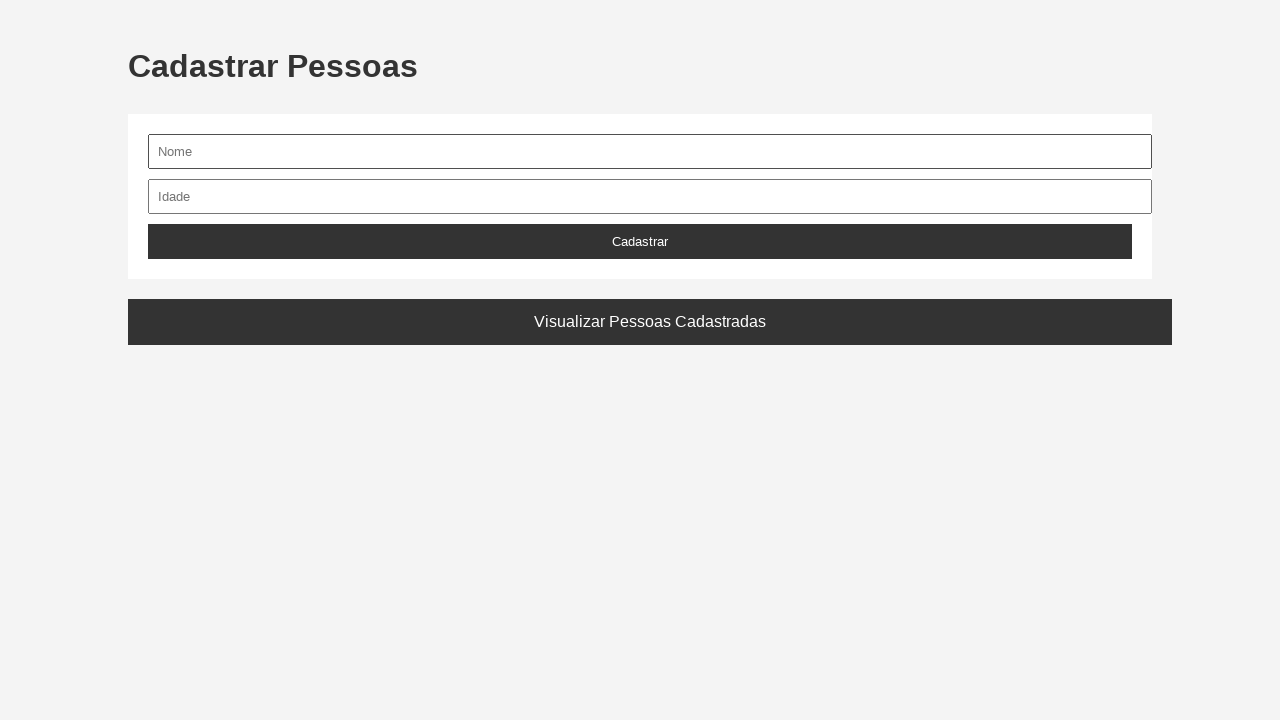

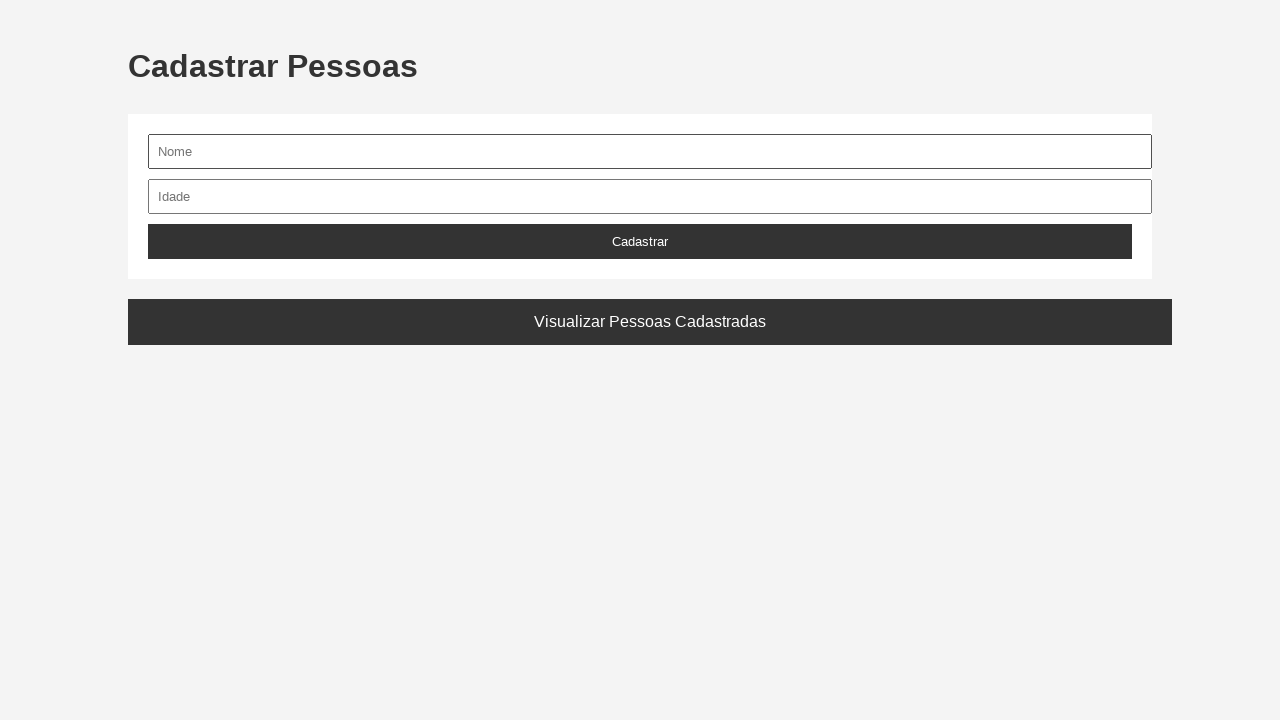